Tests a dynamic button that changes its state between start and stop when clicked, verifying the button text changes after each click

Starting URL: https://testautomationpractice.blogspot.com/

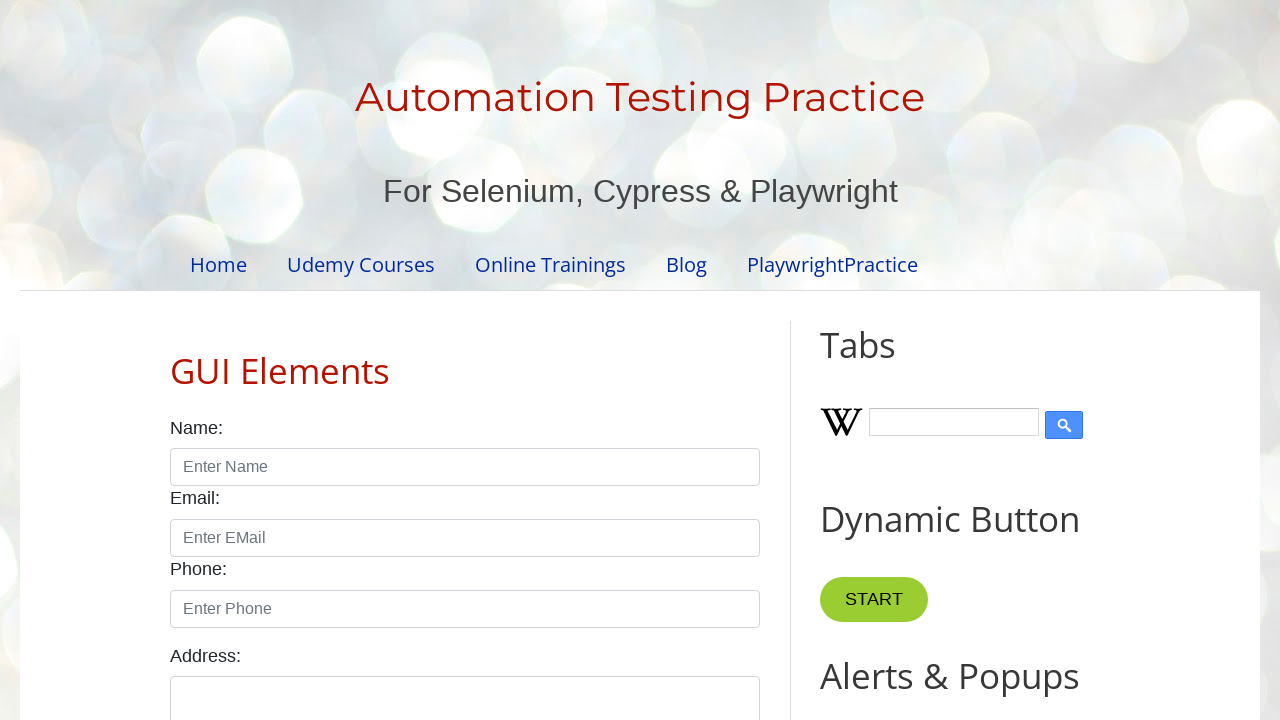

Navigated to test automation practice website
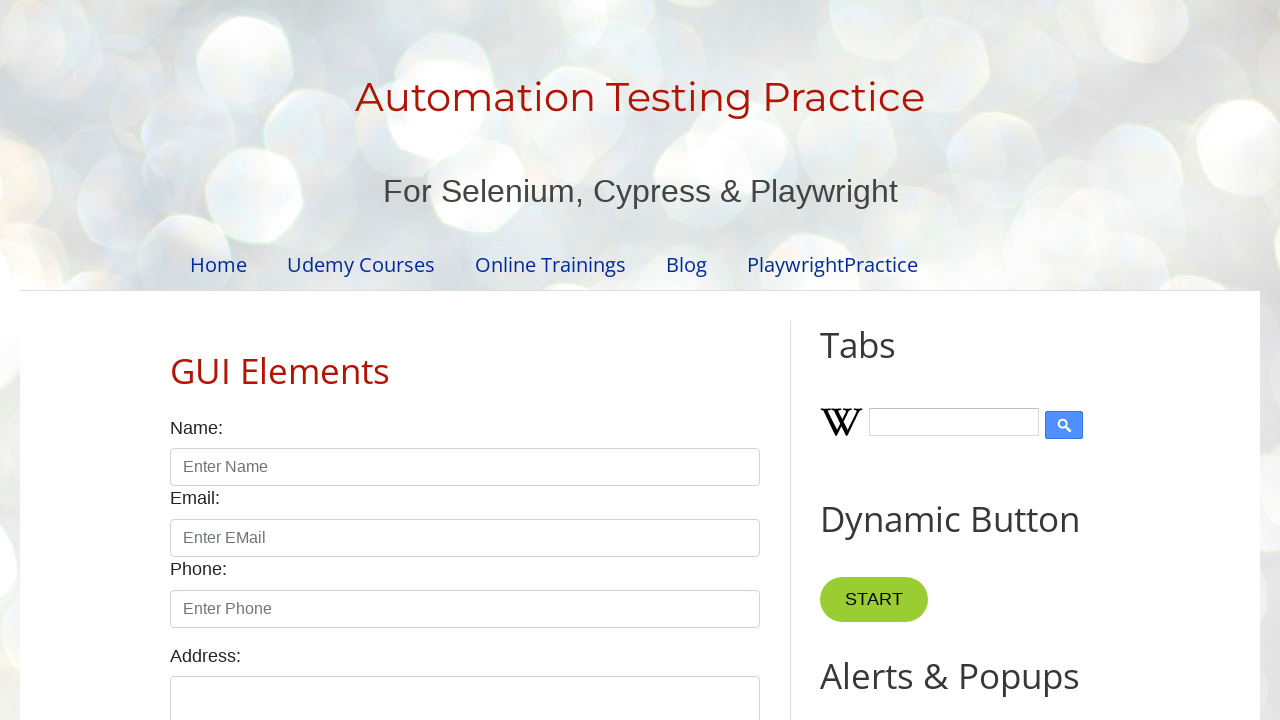

Located dynamic button with start or stop name attribute
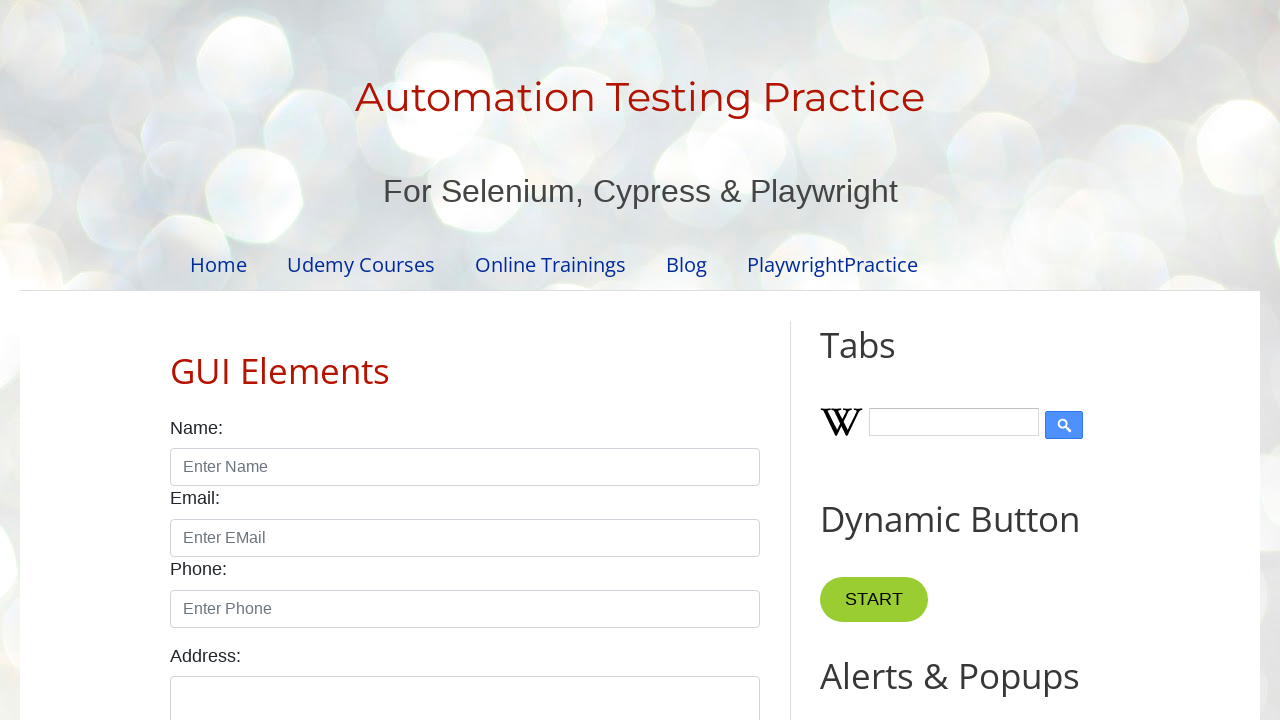

Retrieved initial button text: START
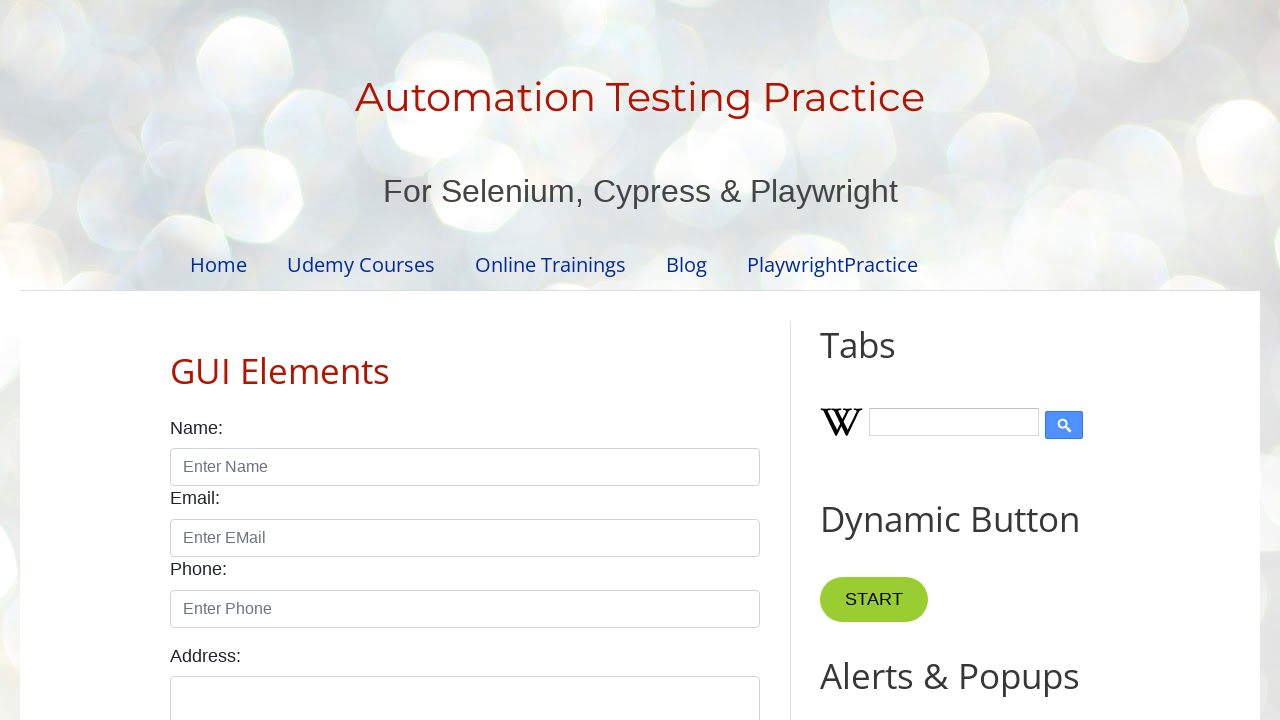

Clicked dynamic button to change state at (874, 600) on xpath=//button[@name='start' or @name='stop']
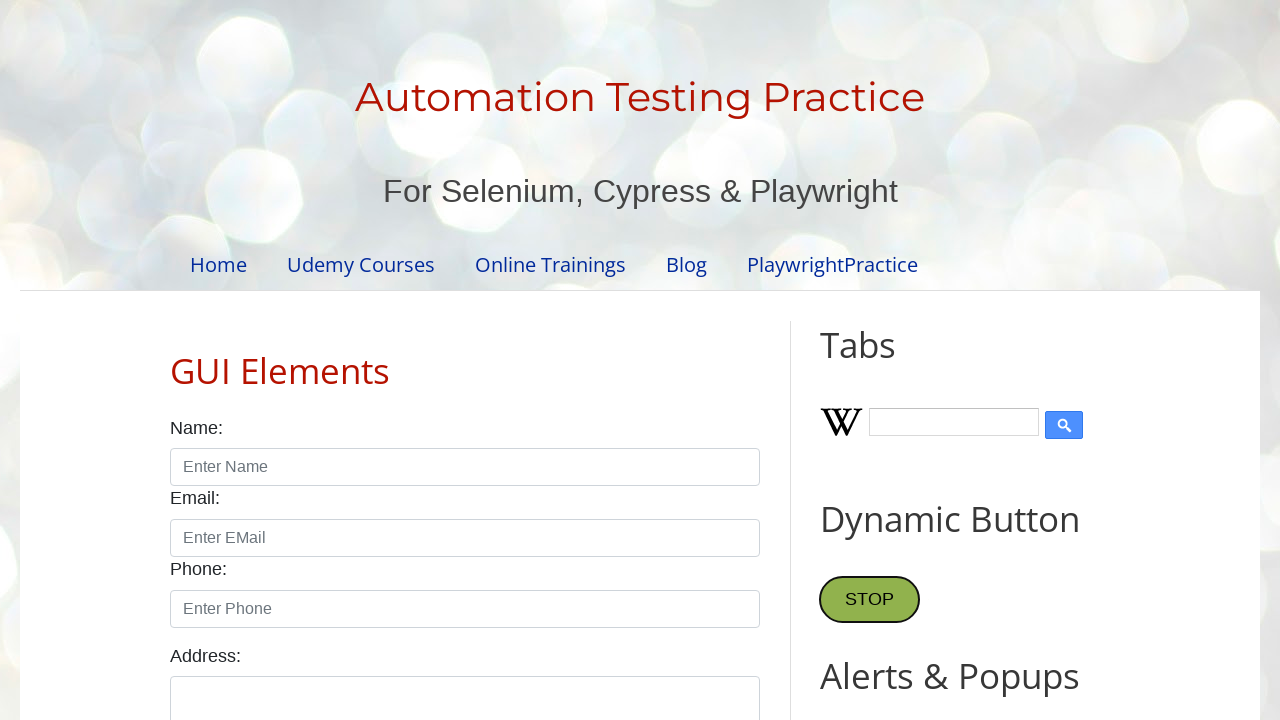

Waited 5 seconds for button state change
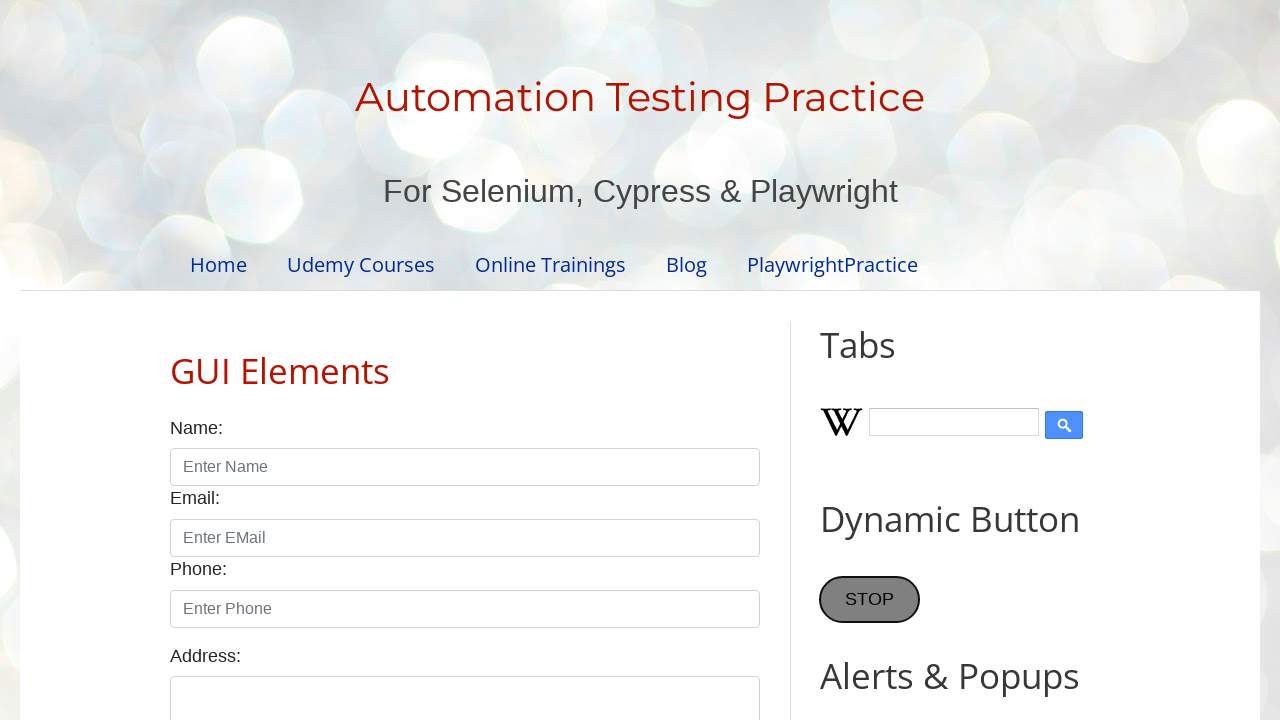

Retrieved button text after first click: STOP
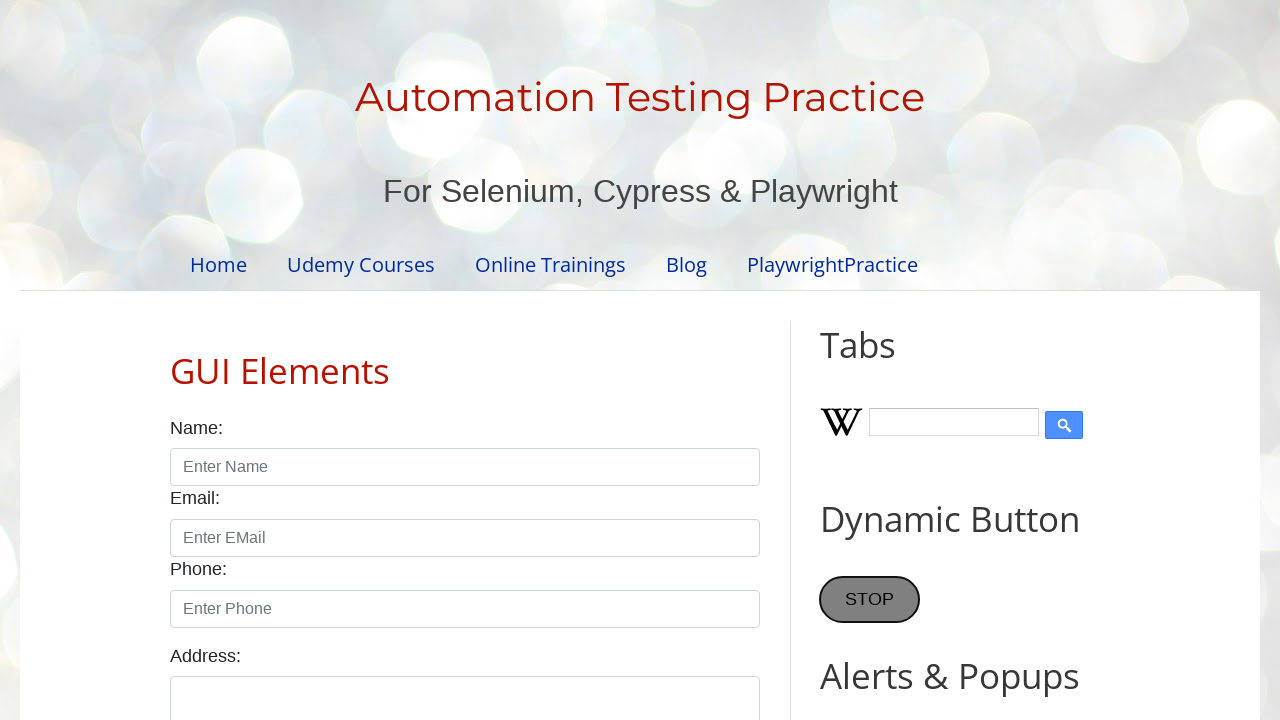

Clicked dynamic button again to toggle back to original state at (870, 600) on xpath=//button[@name='start' or @name='stop']
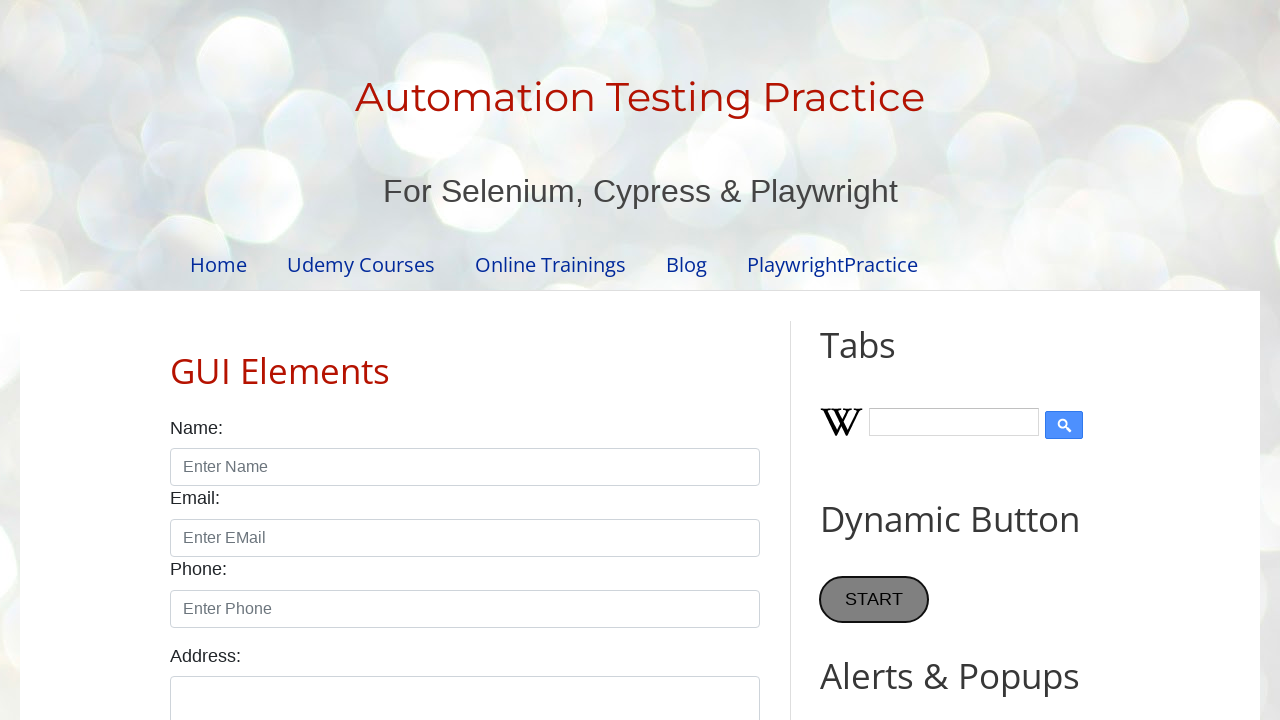

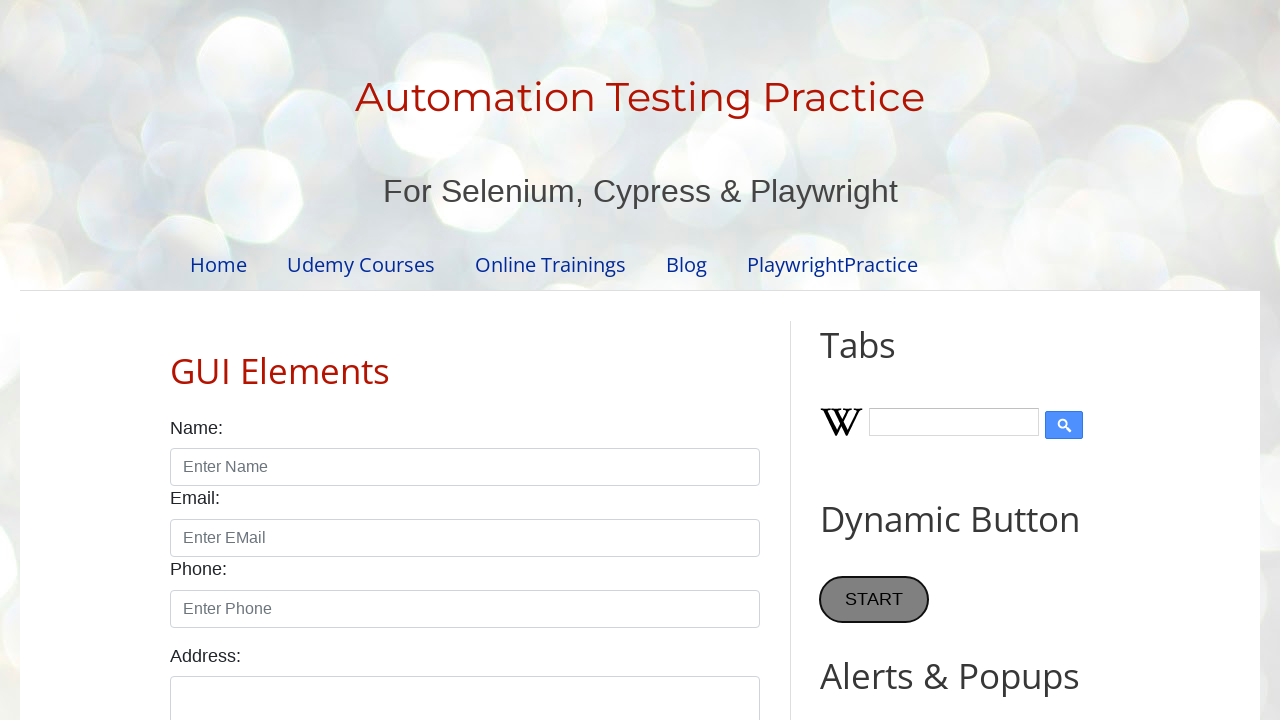